Tests a registration form by filling in personal information fields including first name, last name, address, email, and phone number on a demo automation testing site.

Starting URL: https://demo.automationtesting.in/Register.html

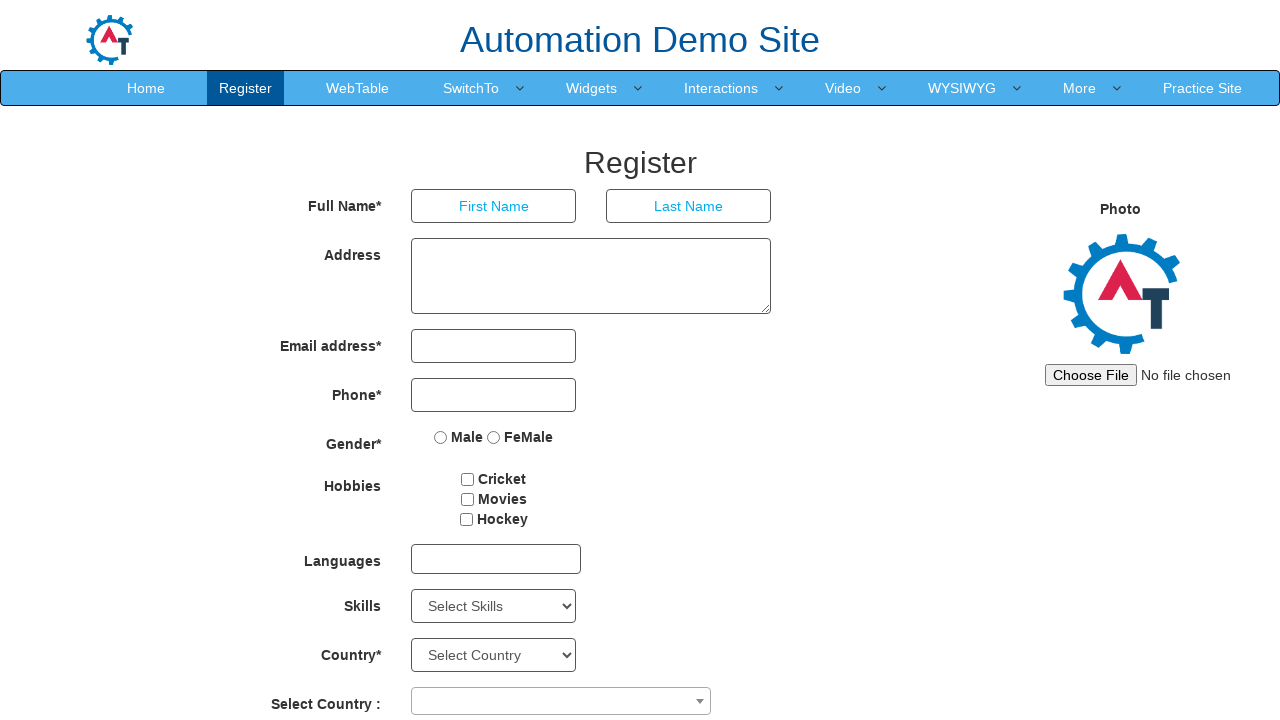

Filled first name field with 'Marcus' on input[placeholder='First Name']
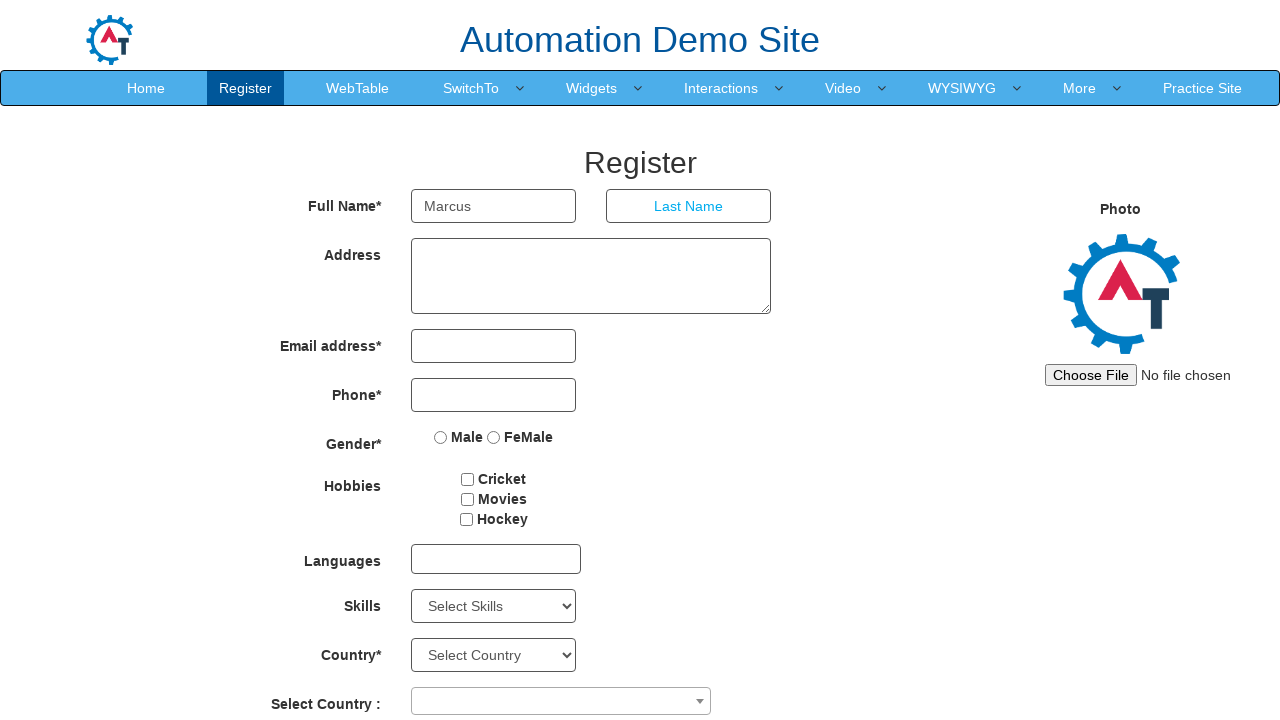

Filled last name field with 'Thompson' on input[placeholder='Last Name']
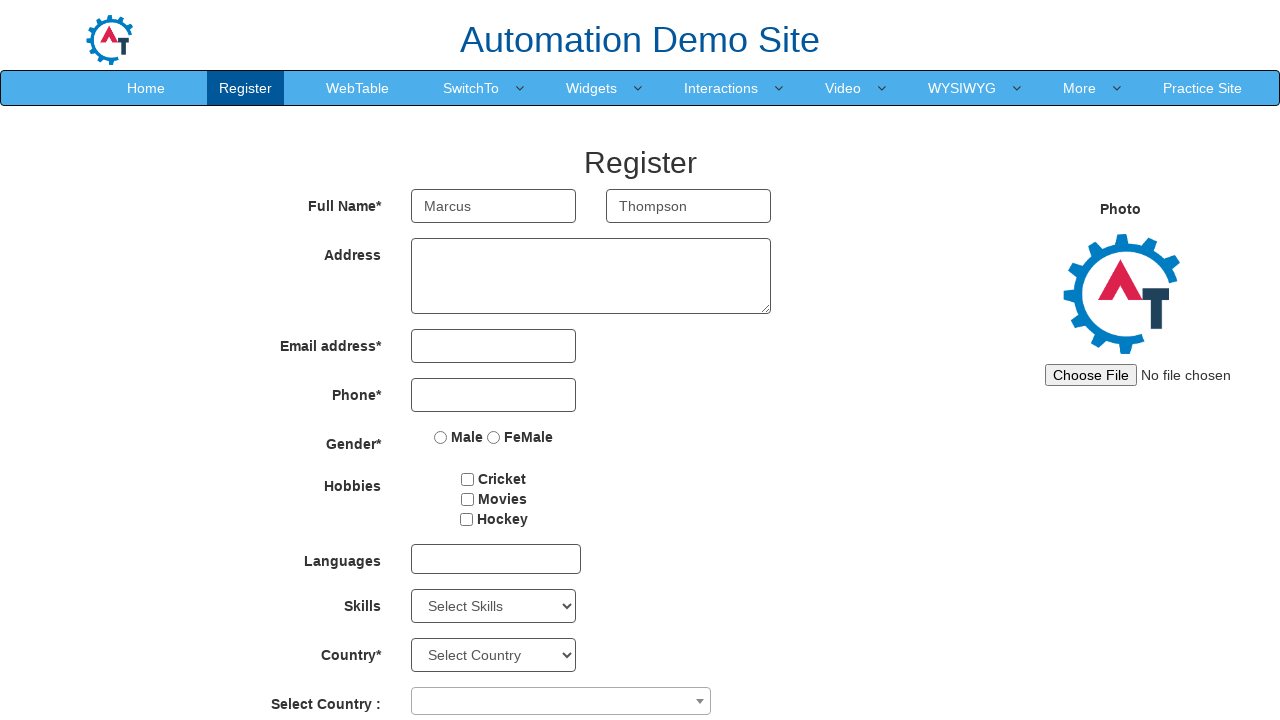

Filled address field with '742 Evergreen Terrace, Springfield' on #basicBootstrapForm textarea
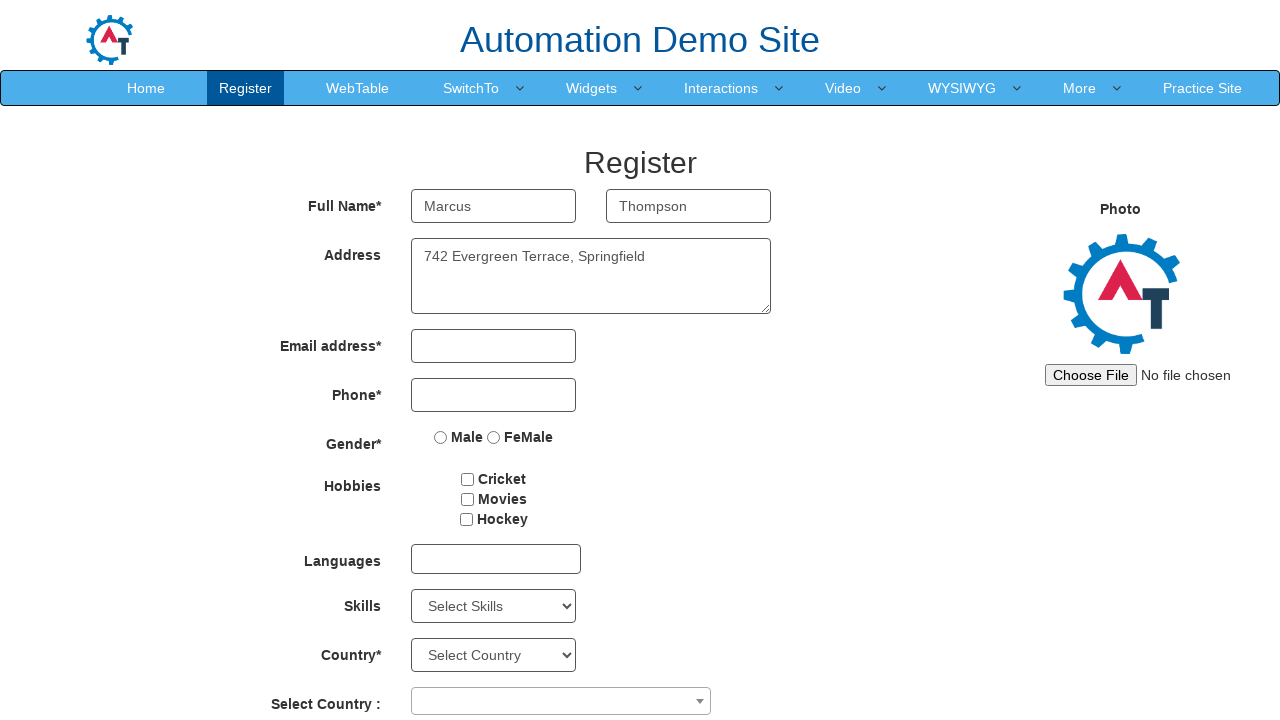

Filled email field with 'marcus.thompson@example.com' on input[ng-model='EmailAdress']
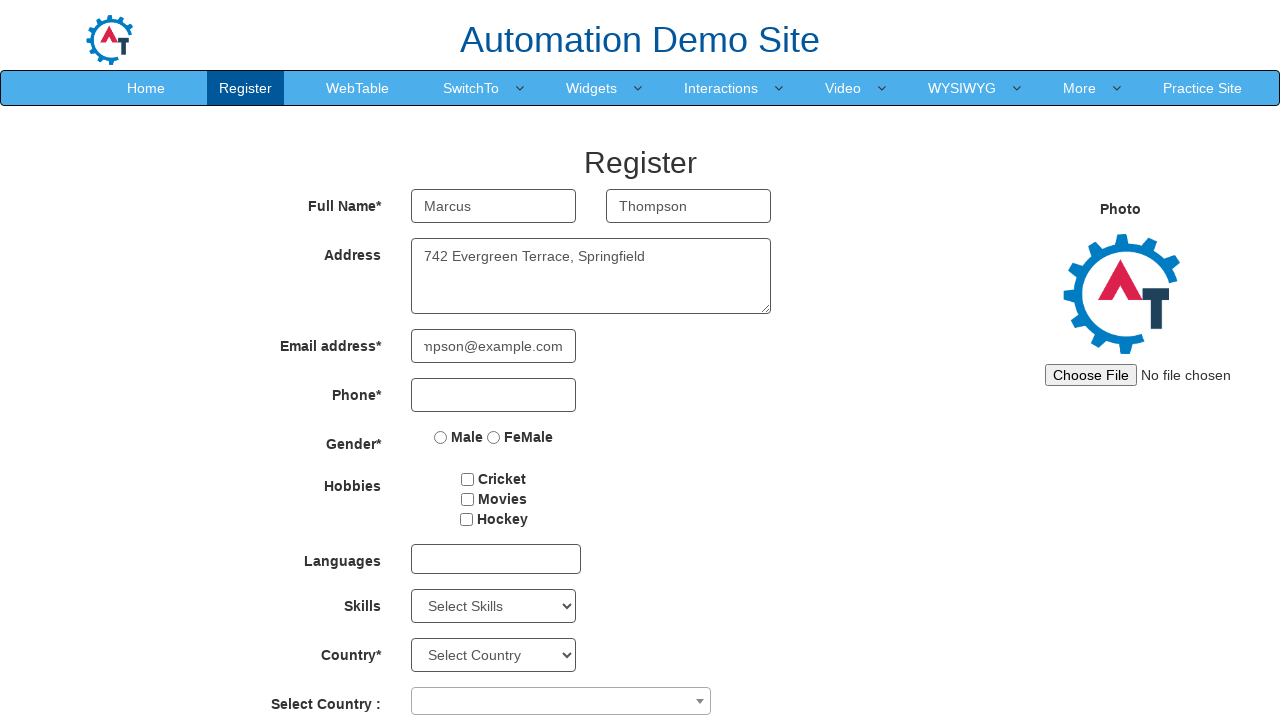

Filled phone field with '5551234567' on input[ng-model='Phone']
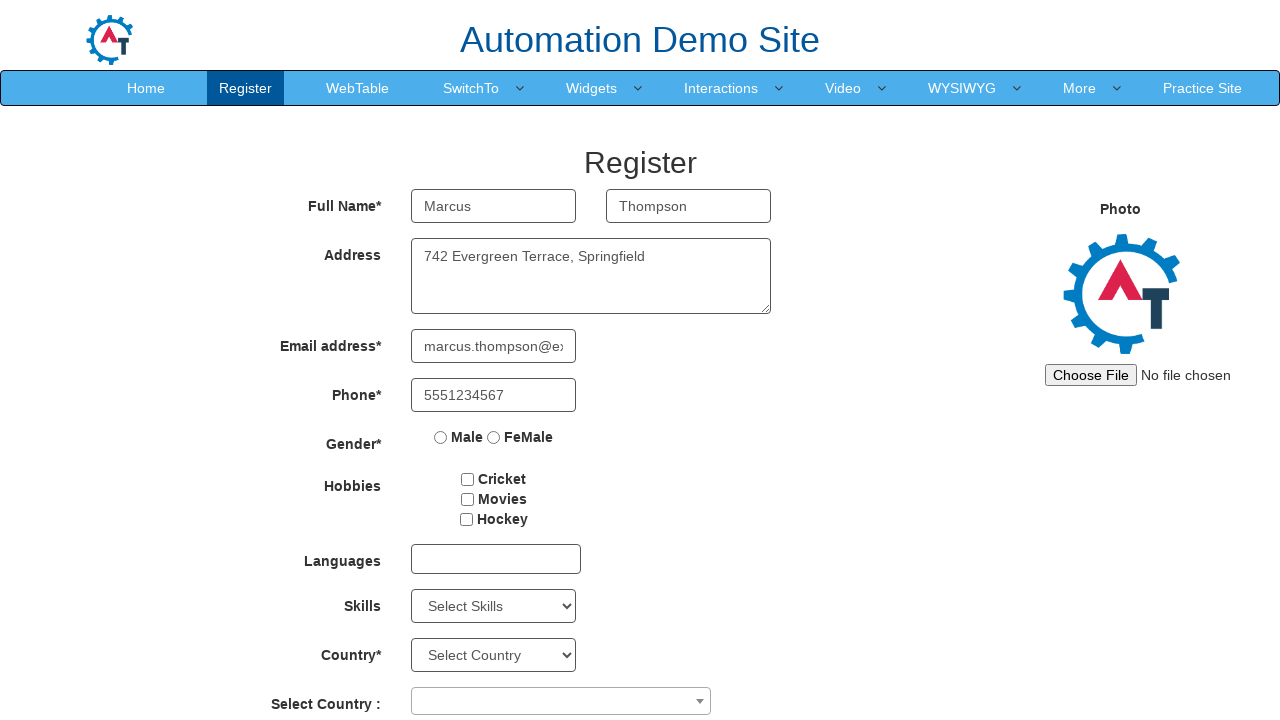

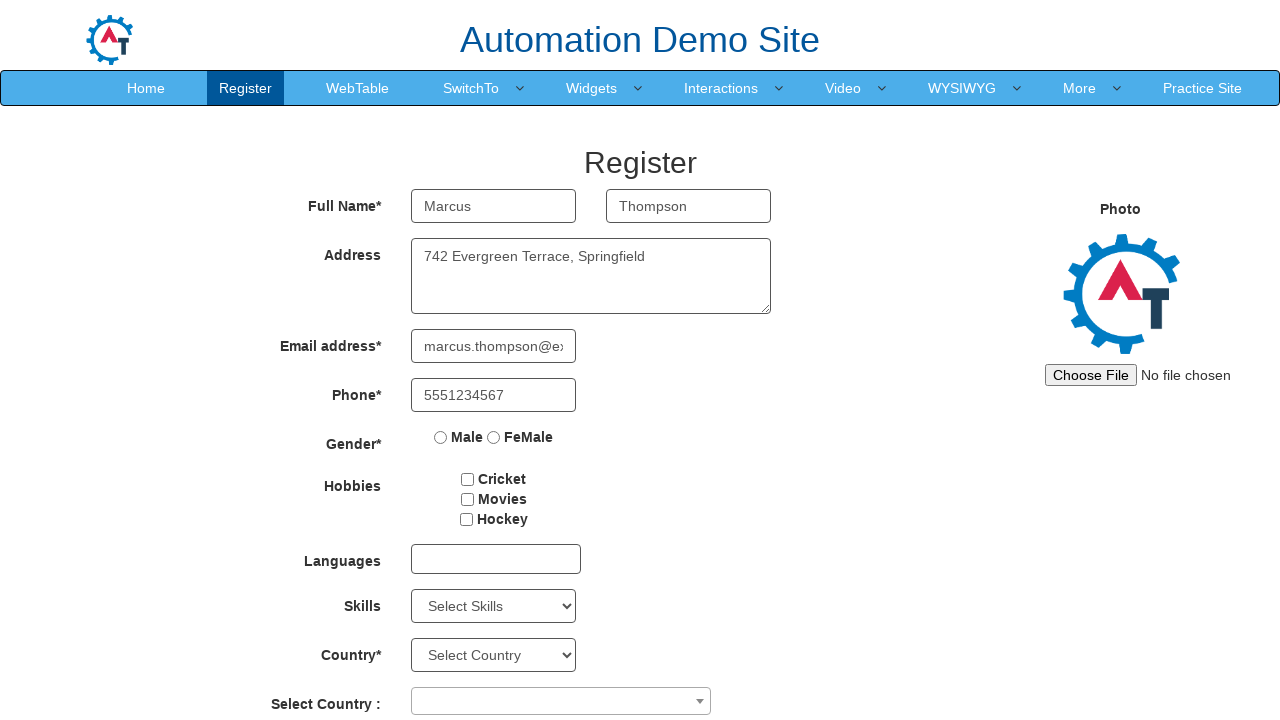